Tests successful login with valid credentials and navigation to inventory page

Starting URL: https://www.saucedemo.com/

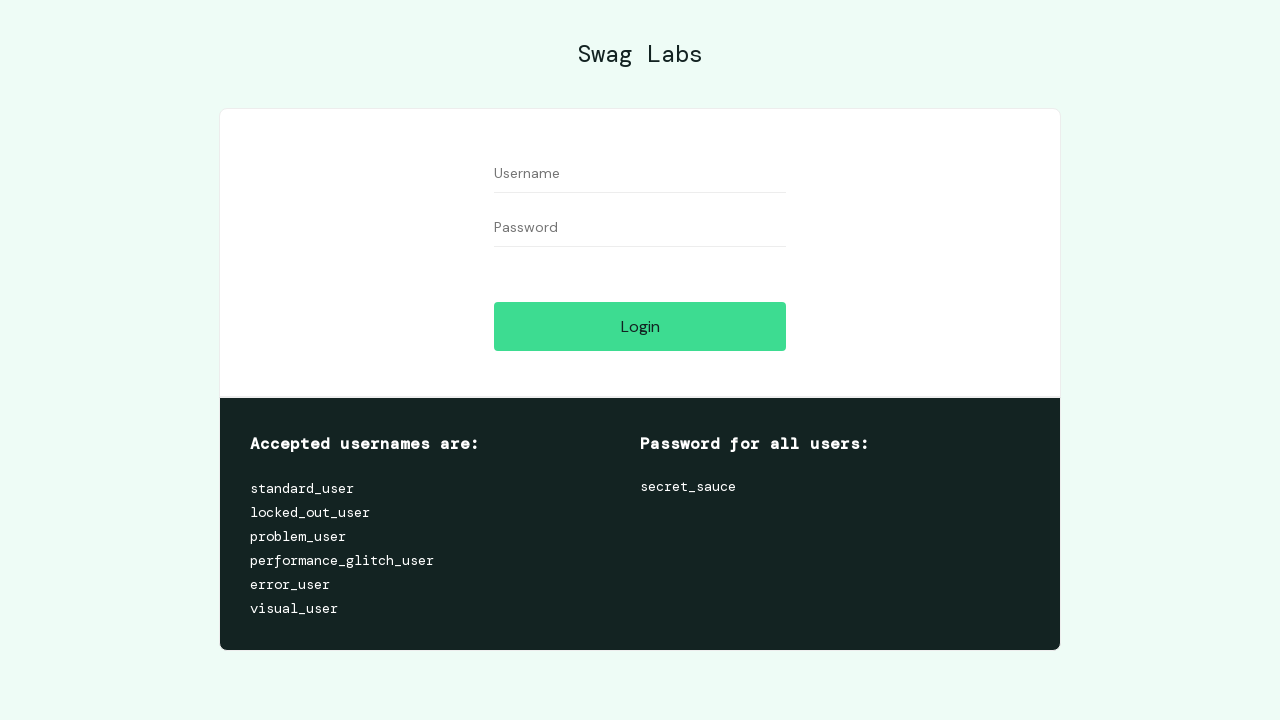

Filled username field with 'standard_user' on #user-name
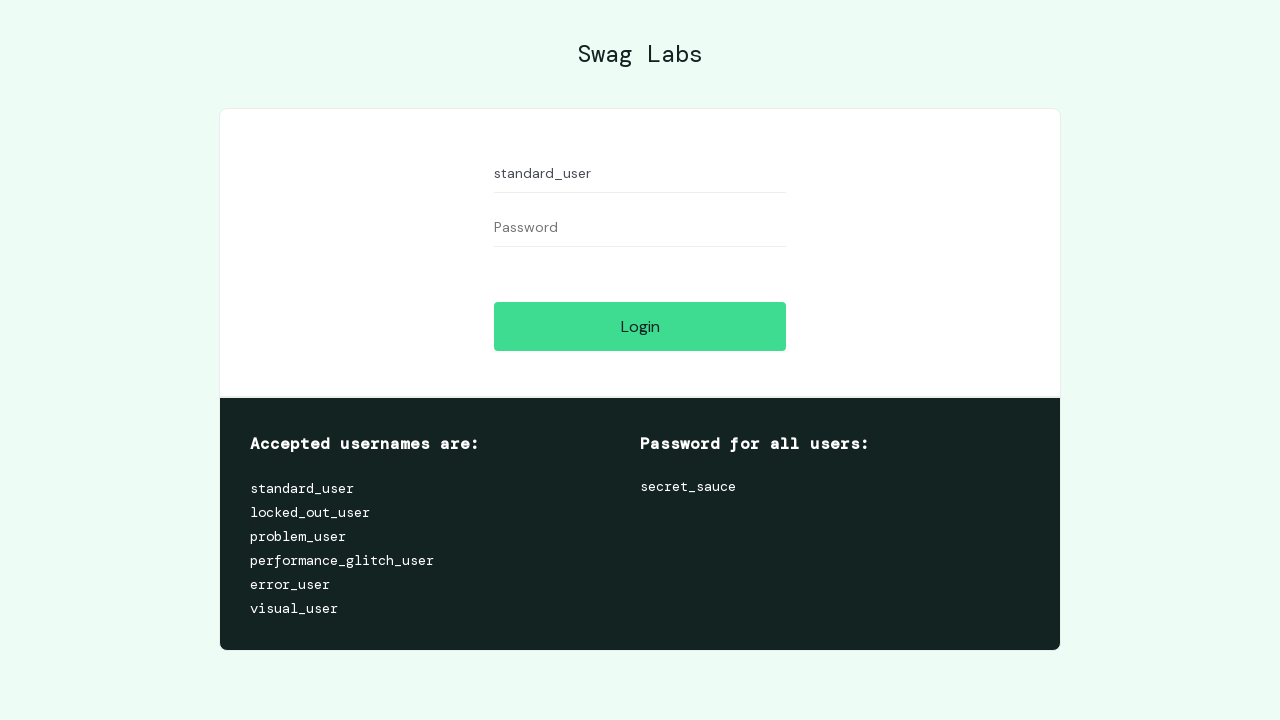

Filled password field with 'secret_sauce' on #password
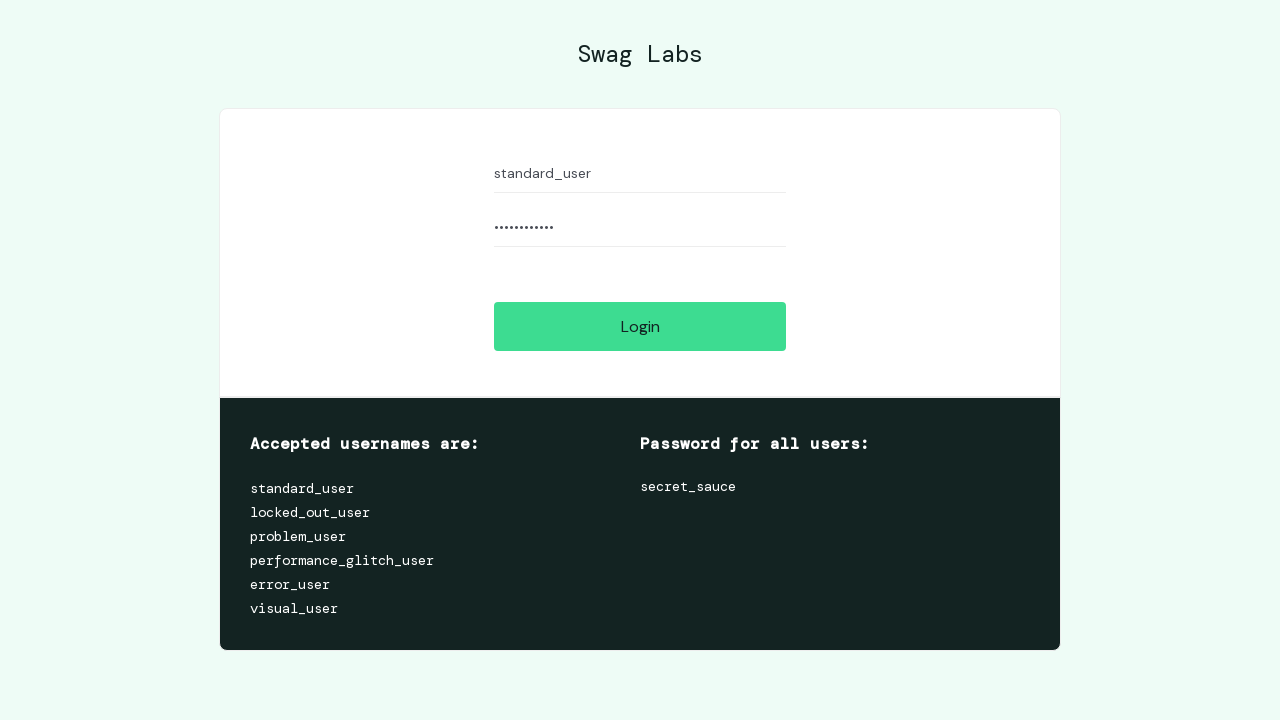

Clicked login button at (640, 326) on #login-button
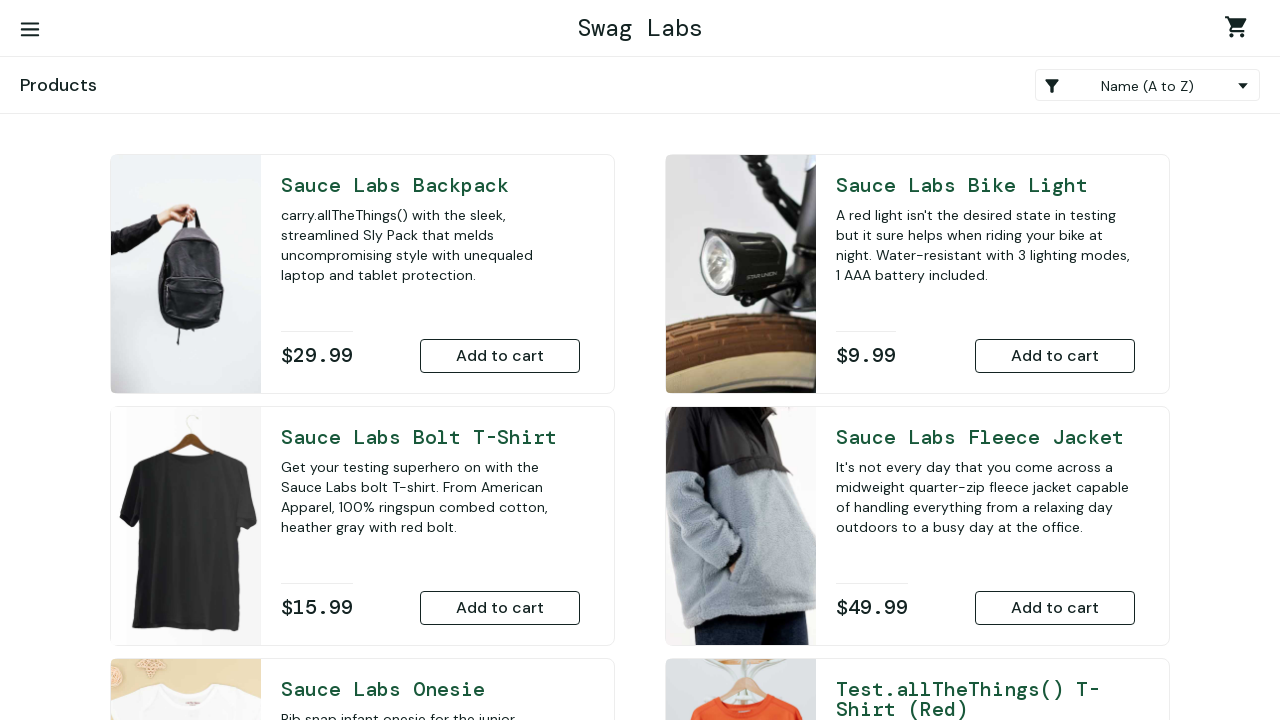

Successfully navigated to inventory page
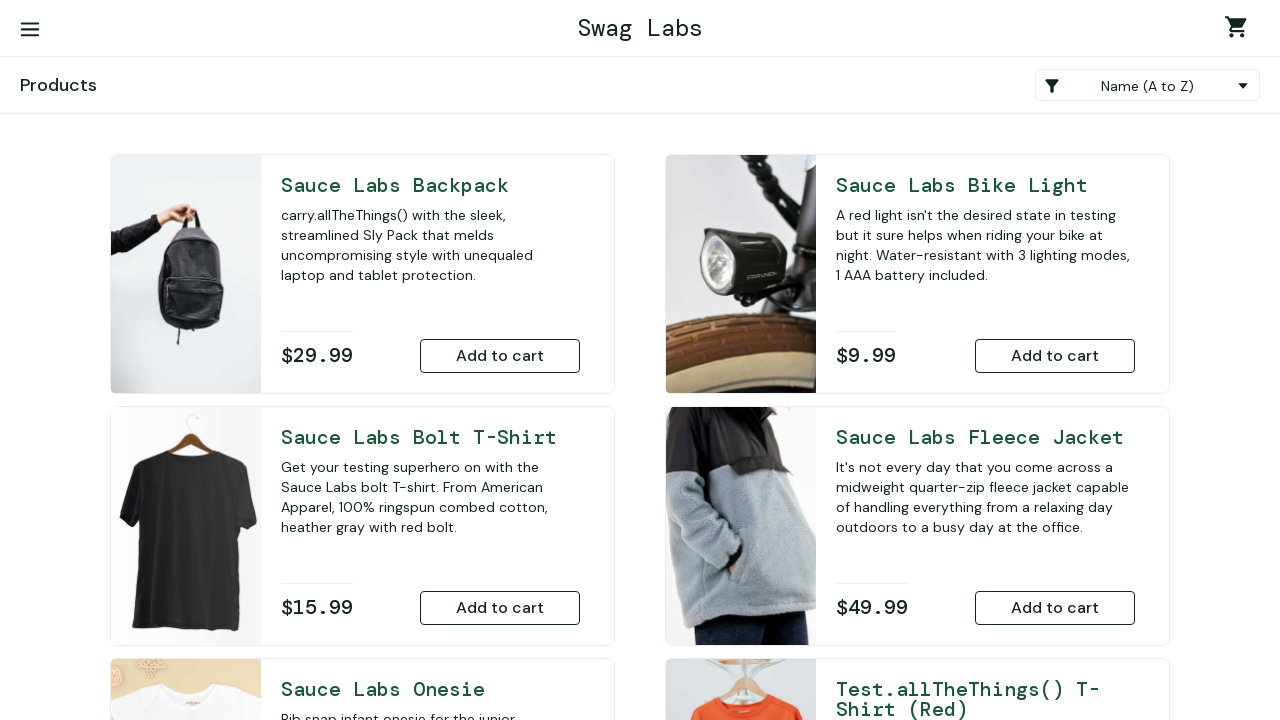

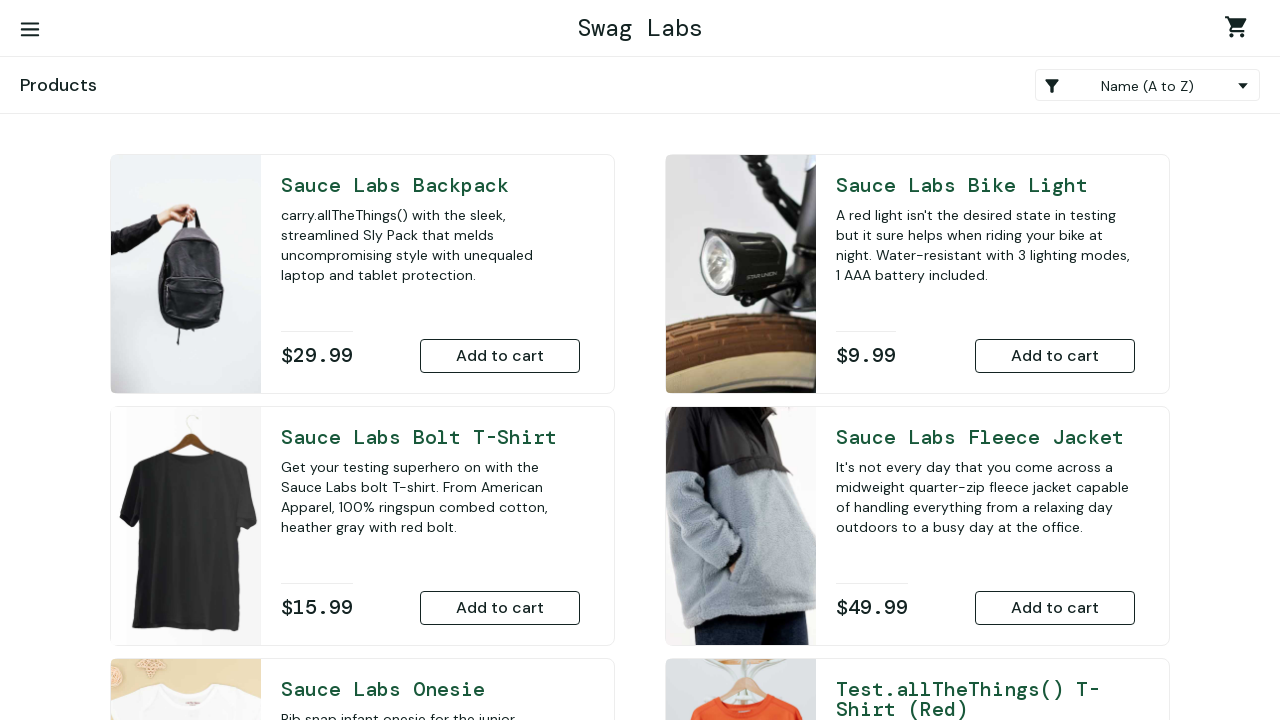